Tests page scrolling functionality by navigating to Rediff.com and scrolling down the page using JavaScript execution.

Starting URL: https://www.rediff.com/

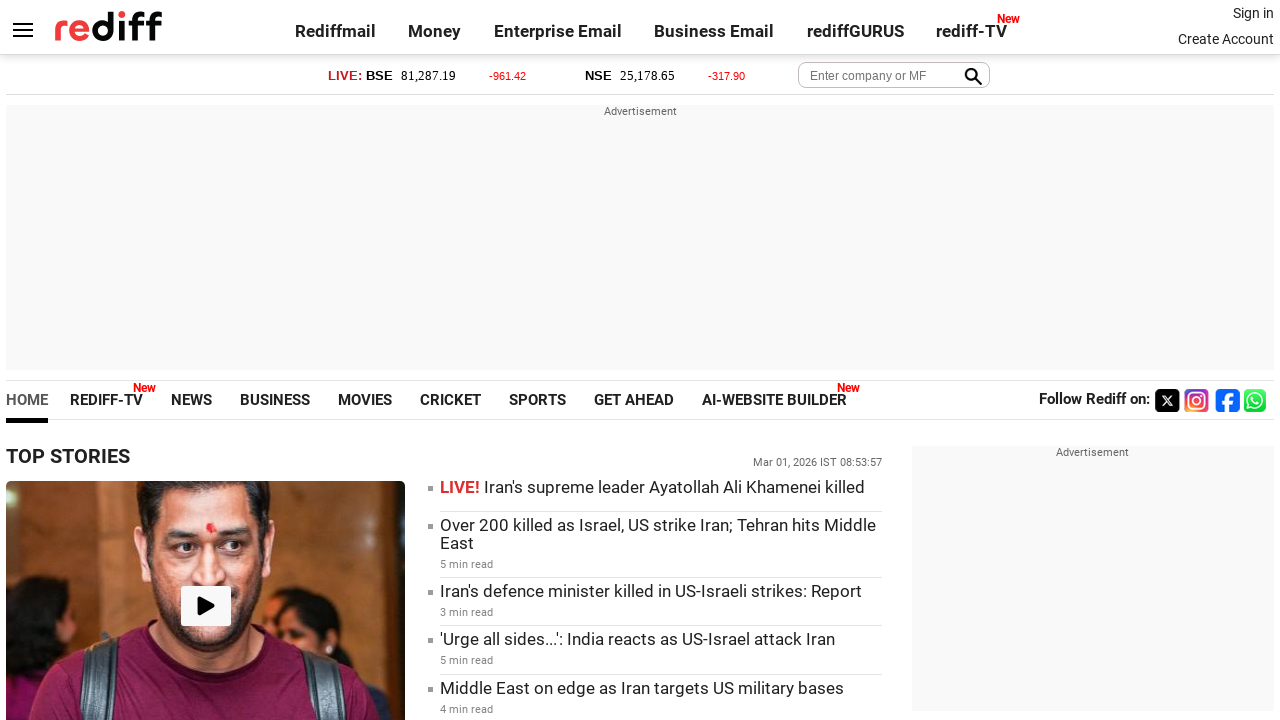

Navigated to https://www.rediff.com/
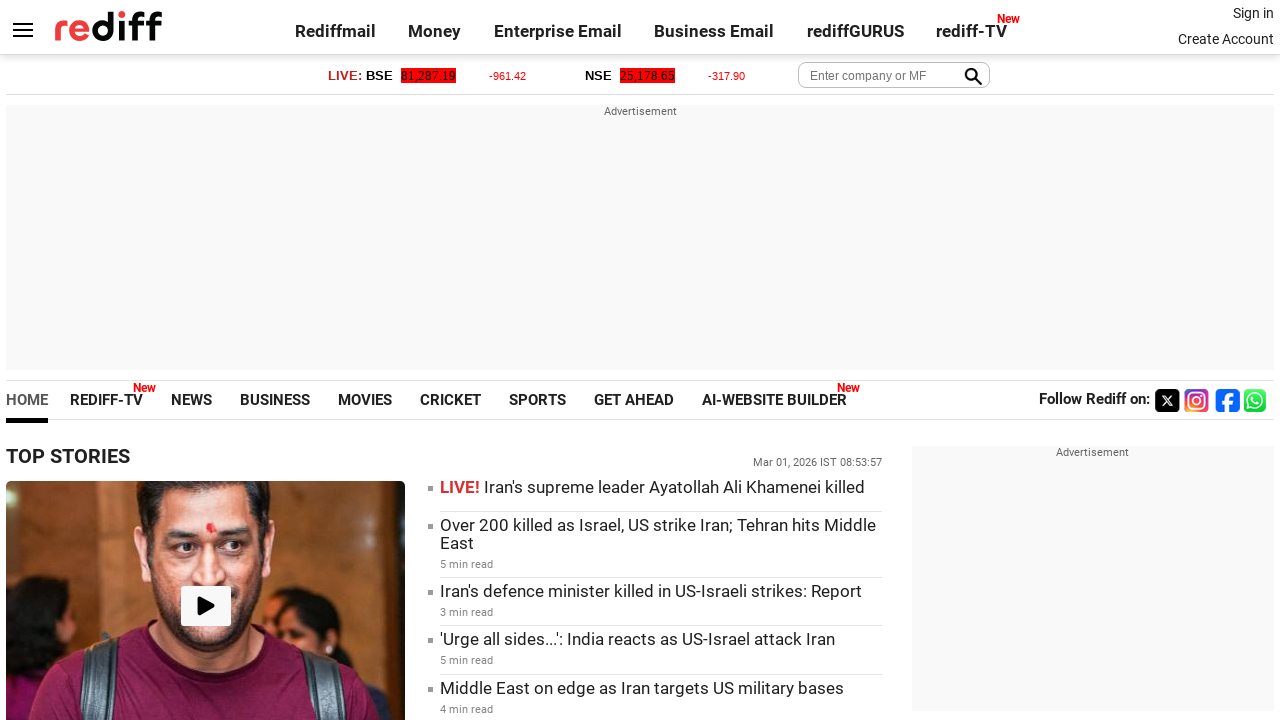

Scrolled down the page by 5500 pixels using JavaScript
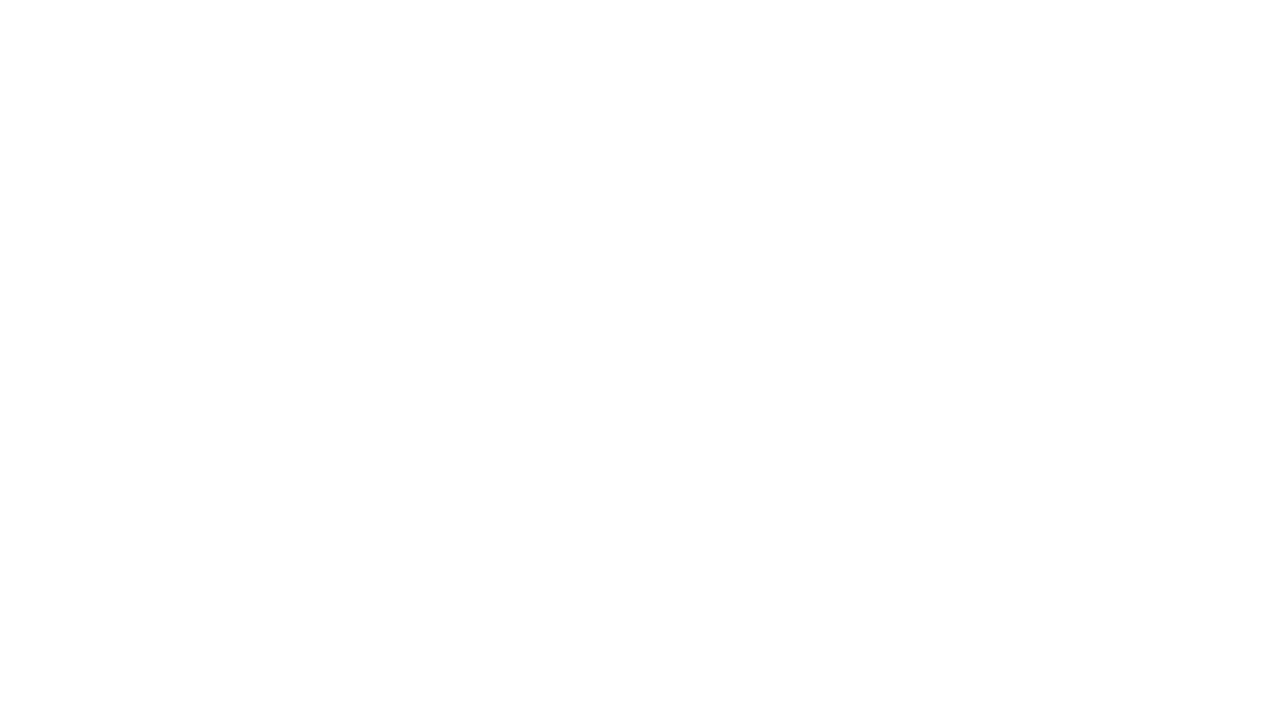

Waited 2 seconds for scroll to complete
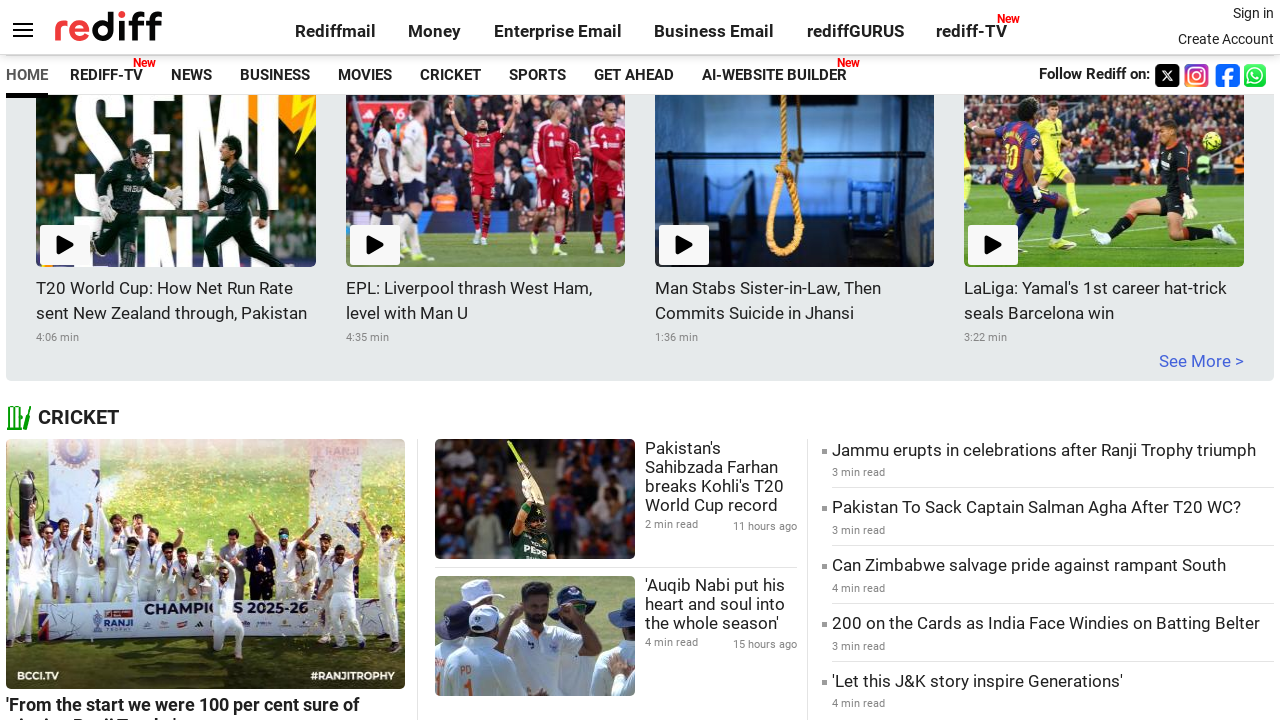

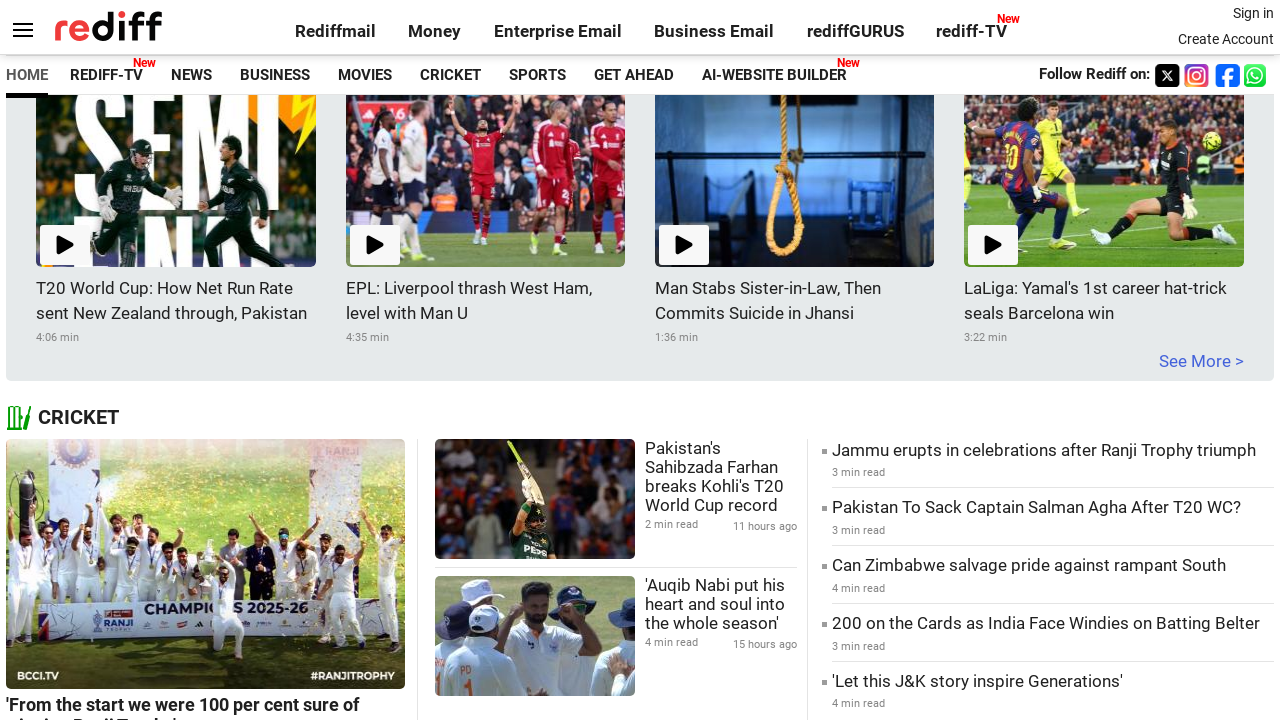